Tests dynamic loading scenario where a hidden element becomes visible after clicking a button and waiting for a loading bar to complete

Starting URL: http://the-internet.herokuapp.com/dynamic_loading/1

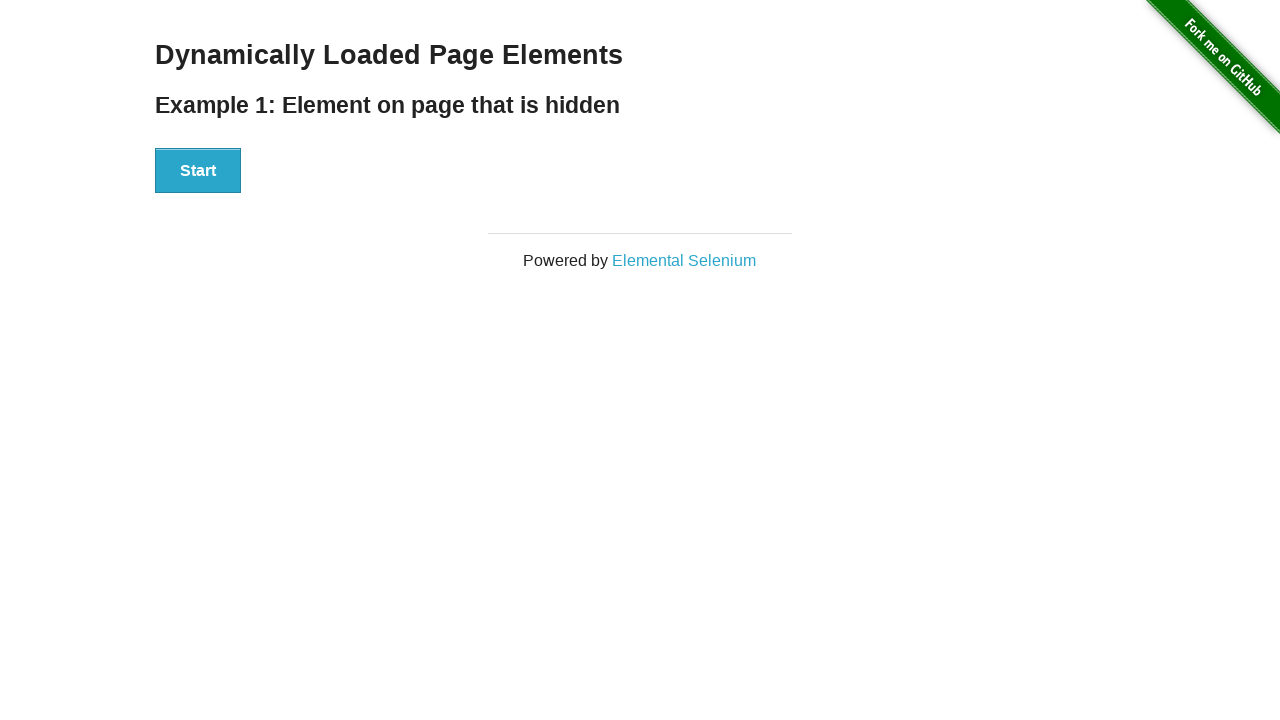

Clicked the Start button to trigger dynamic loading at (198, 171) on #start button
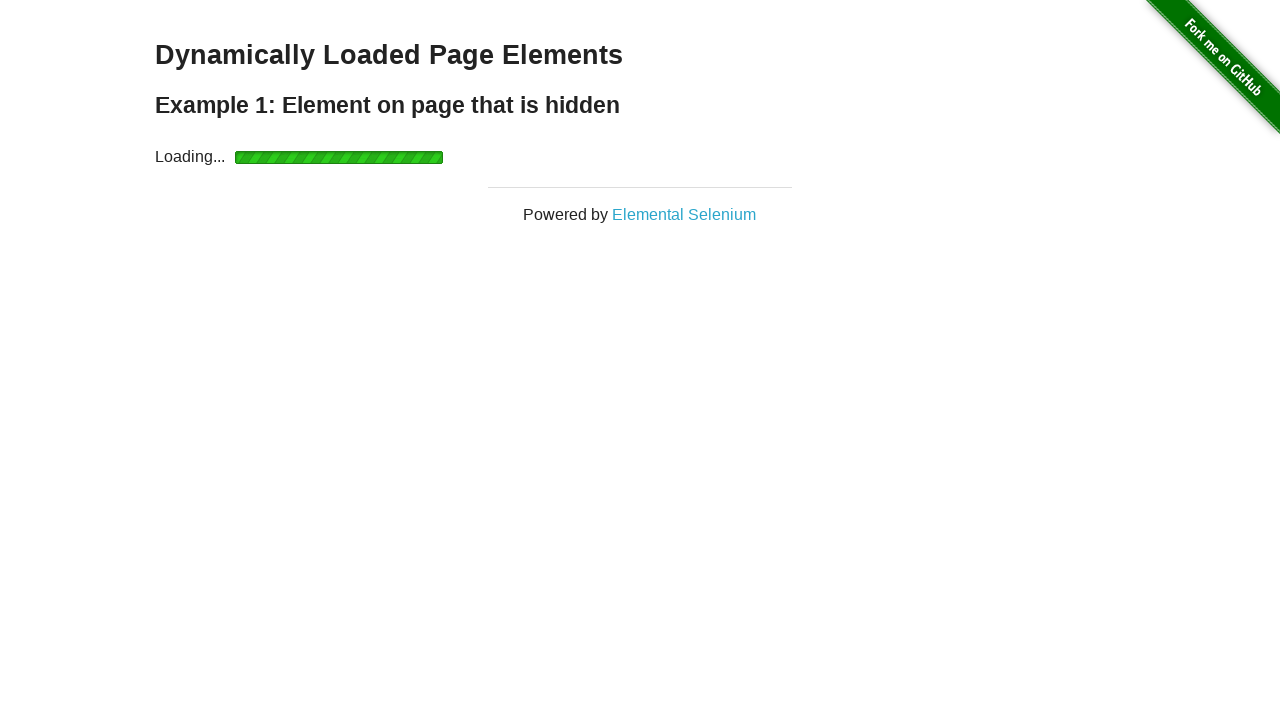

Loading bar completed and finish element became visible
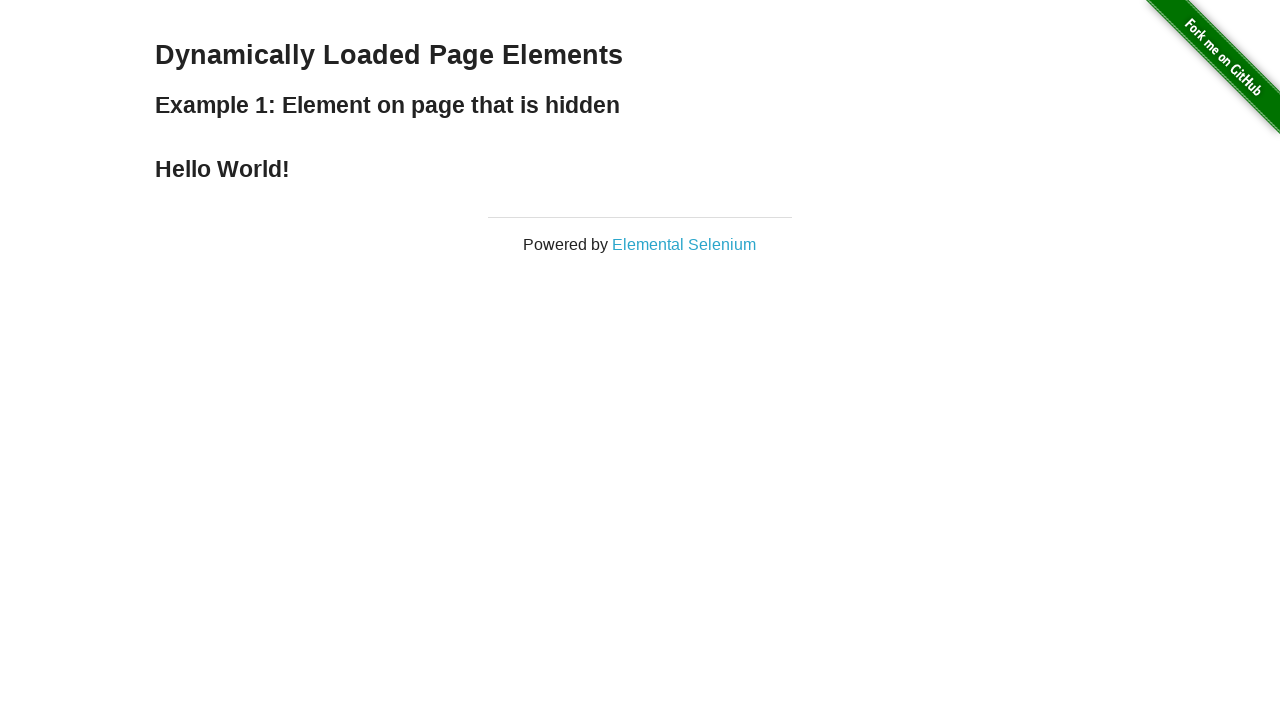

Verified finish element displays 'Hello World!' text
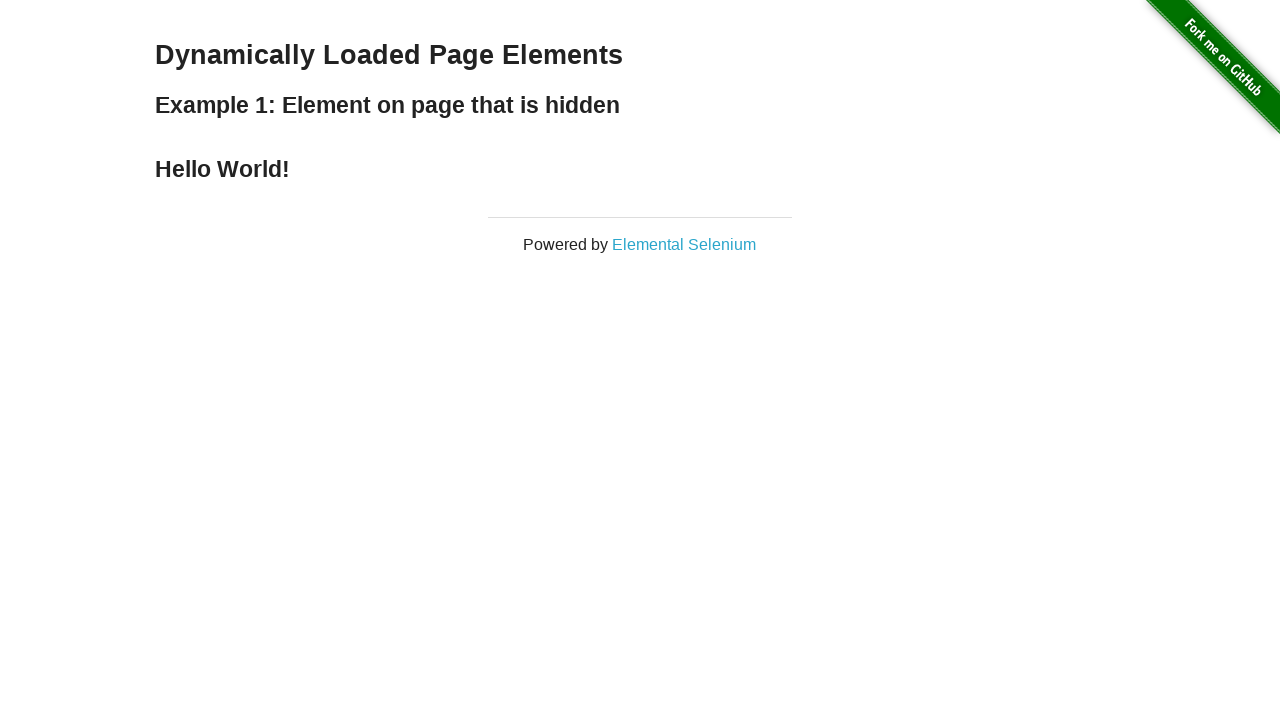

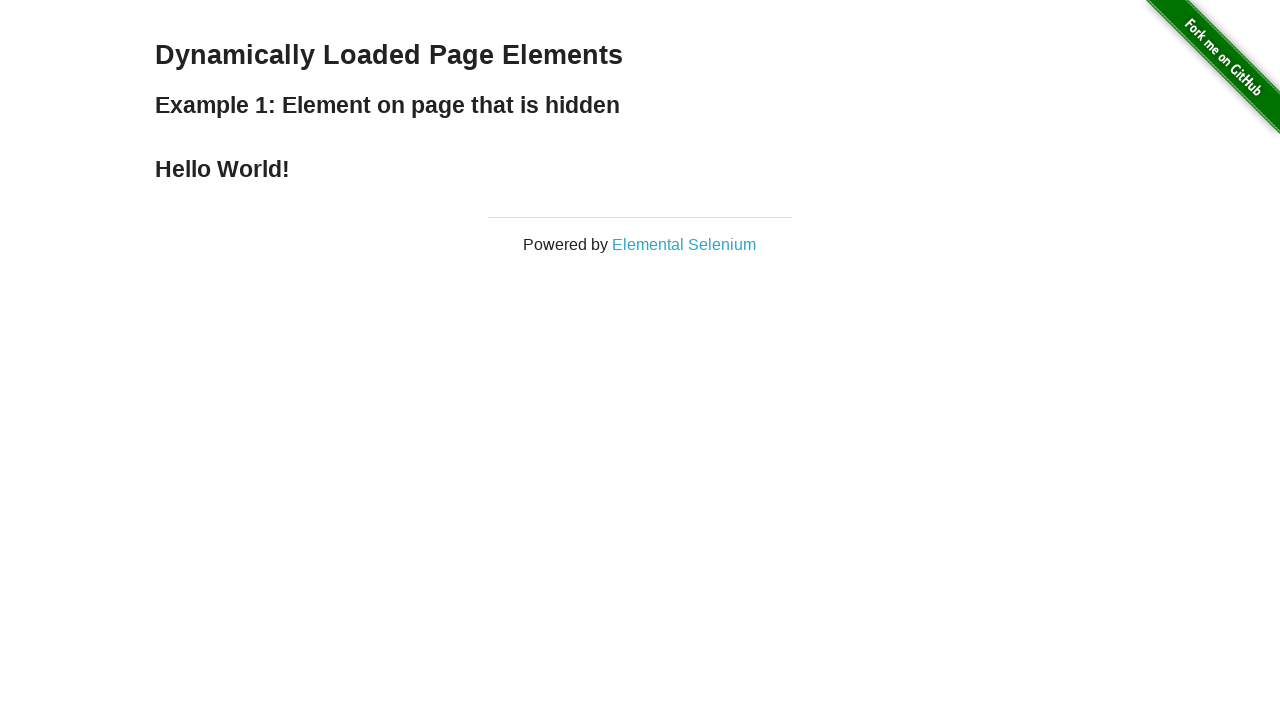